Tests that error message appears when second number is invalid text during subtraction

Starting URL: https://testsheepnz.github.io/BasicCalculator

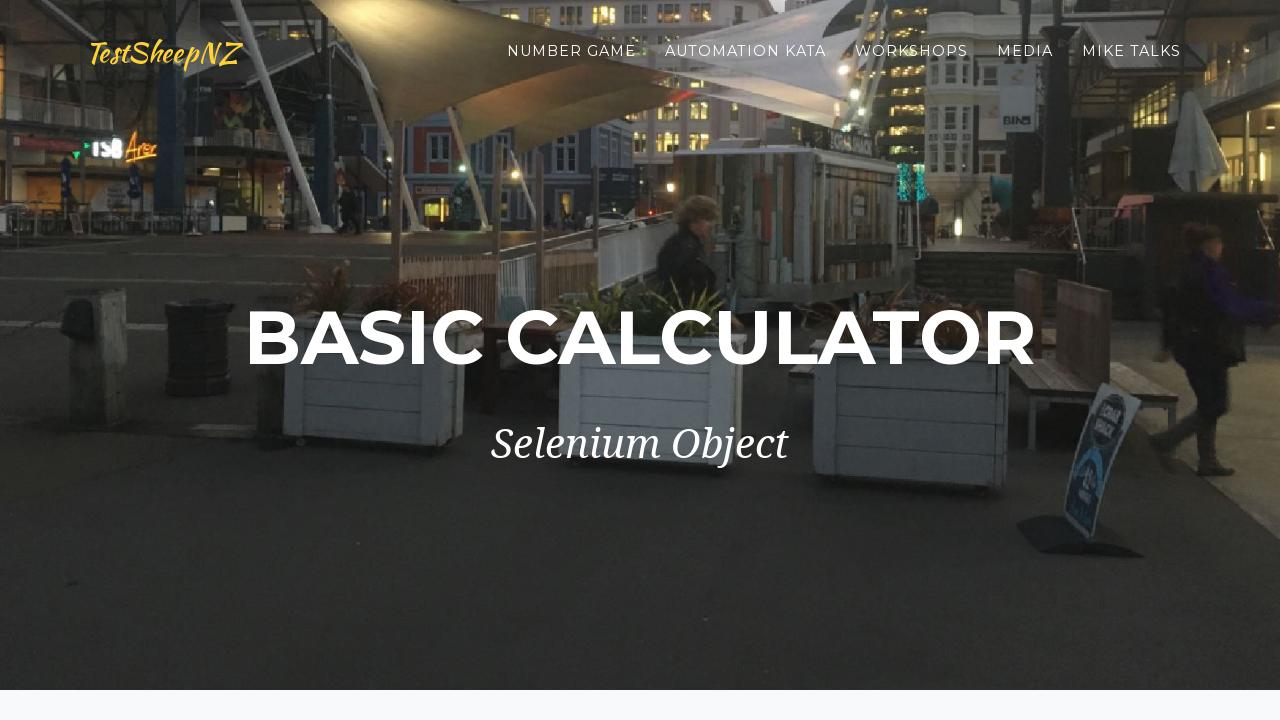

Selected 'Prototype' build version on #selectBuild
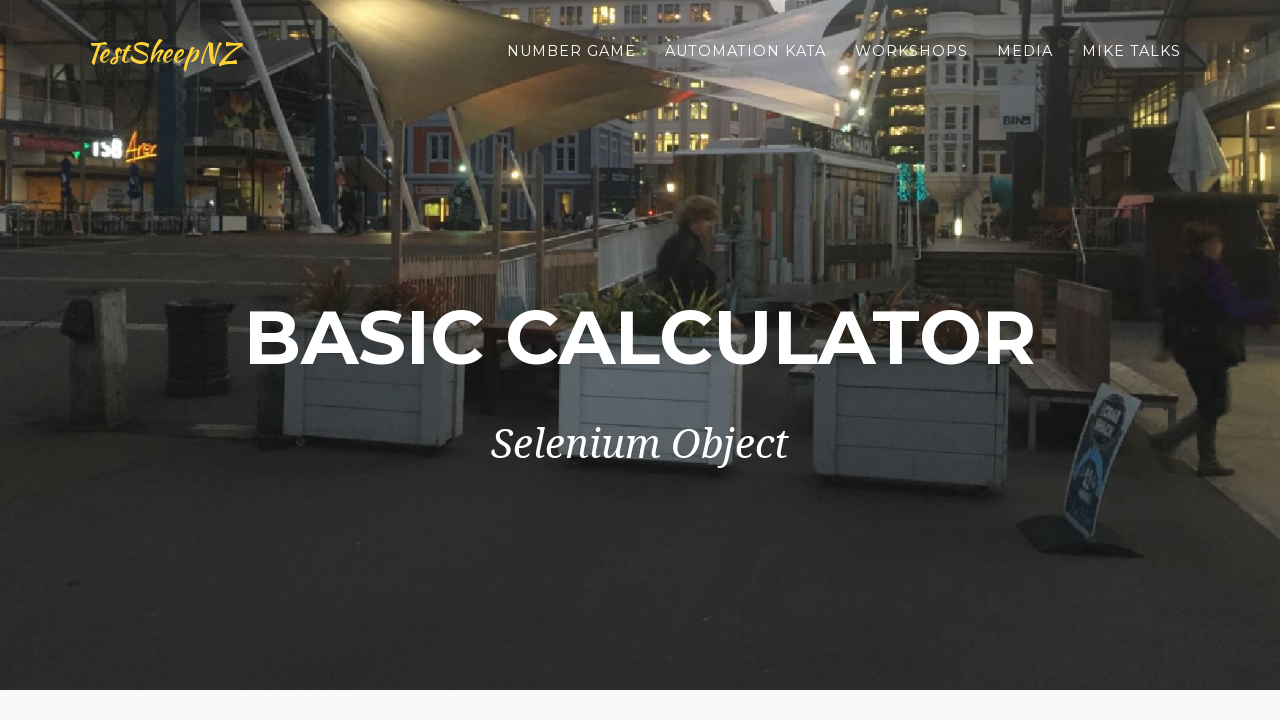

Entered 'a' as second number (invalid text) on #number2Field
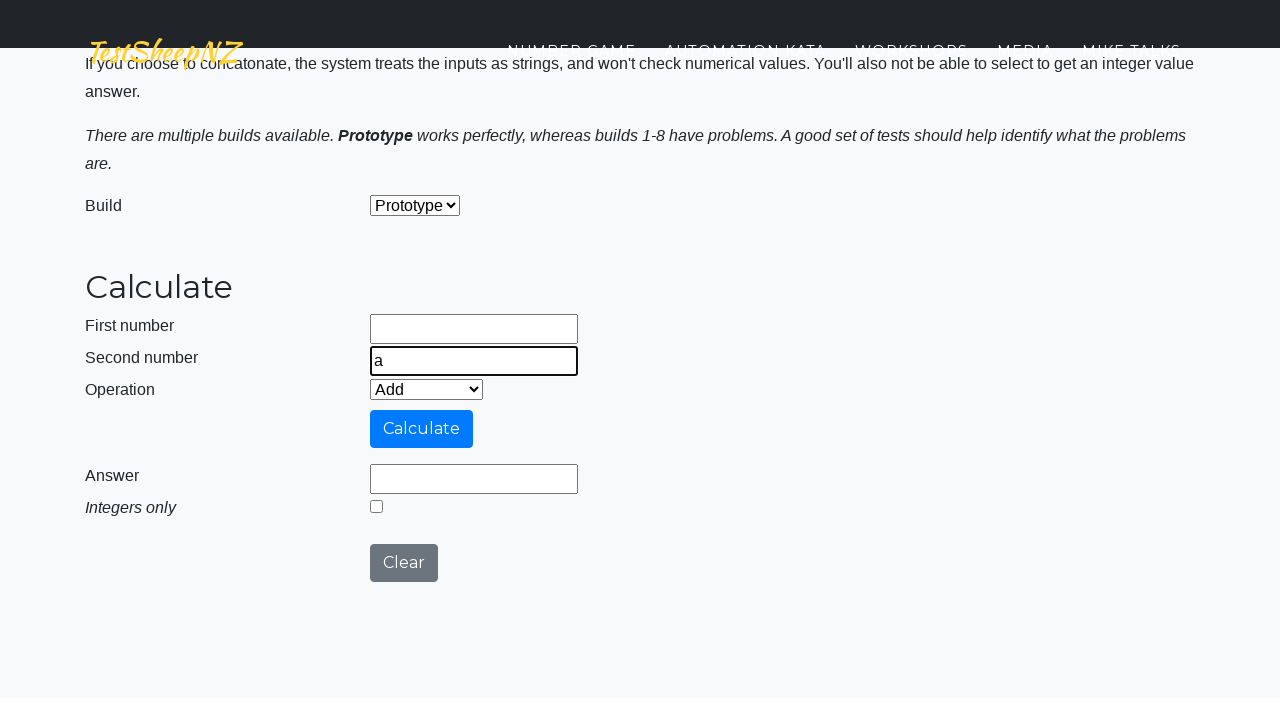

Selected 'Subtract' operation on #selectOperationDropdown
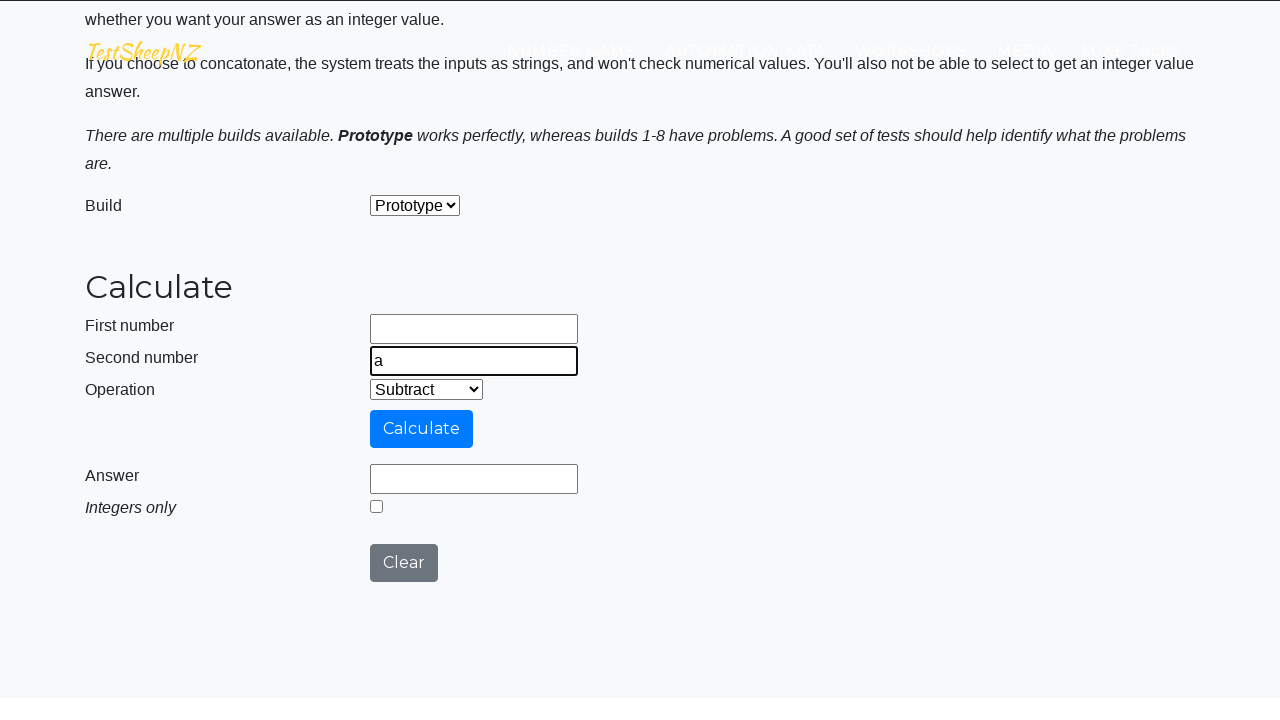

Clicked calculate button at (422, 429) on #calculateButton
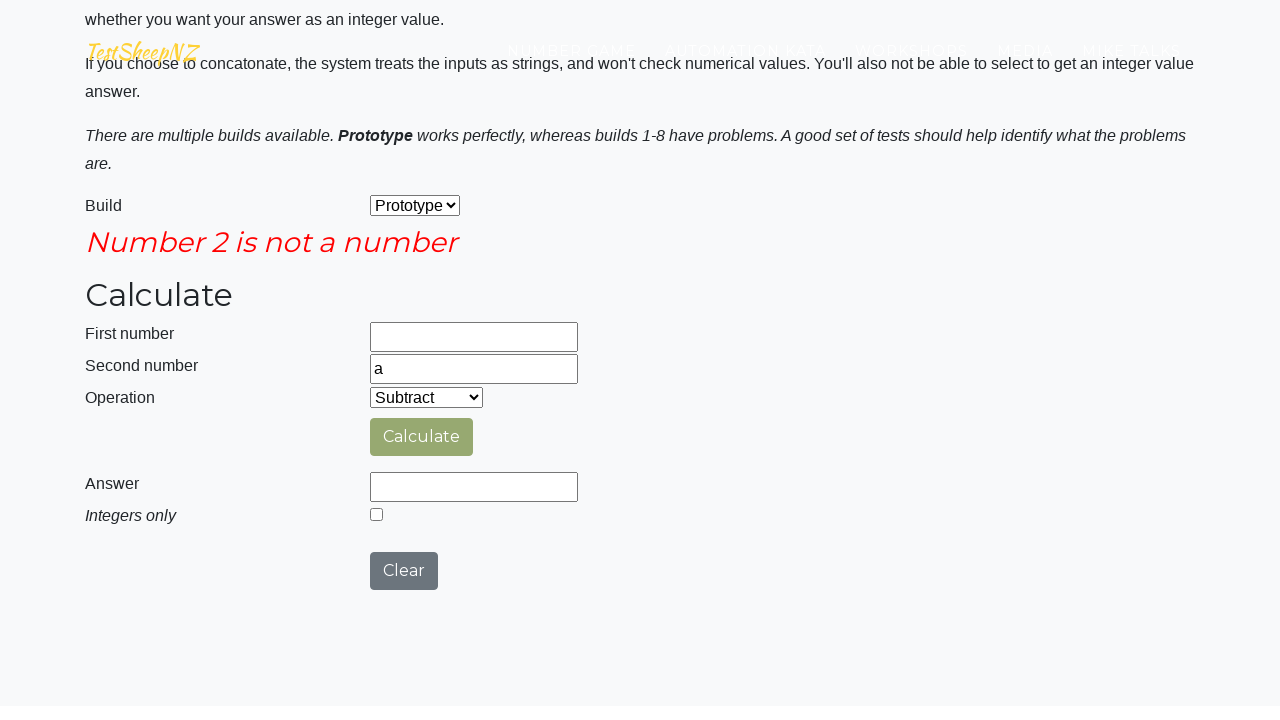

Verified error message field is visible
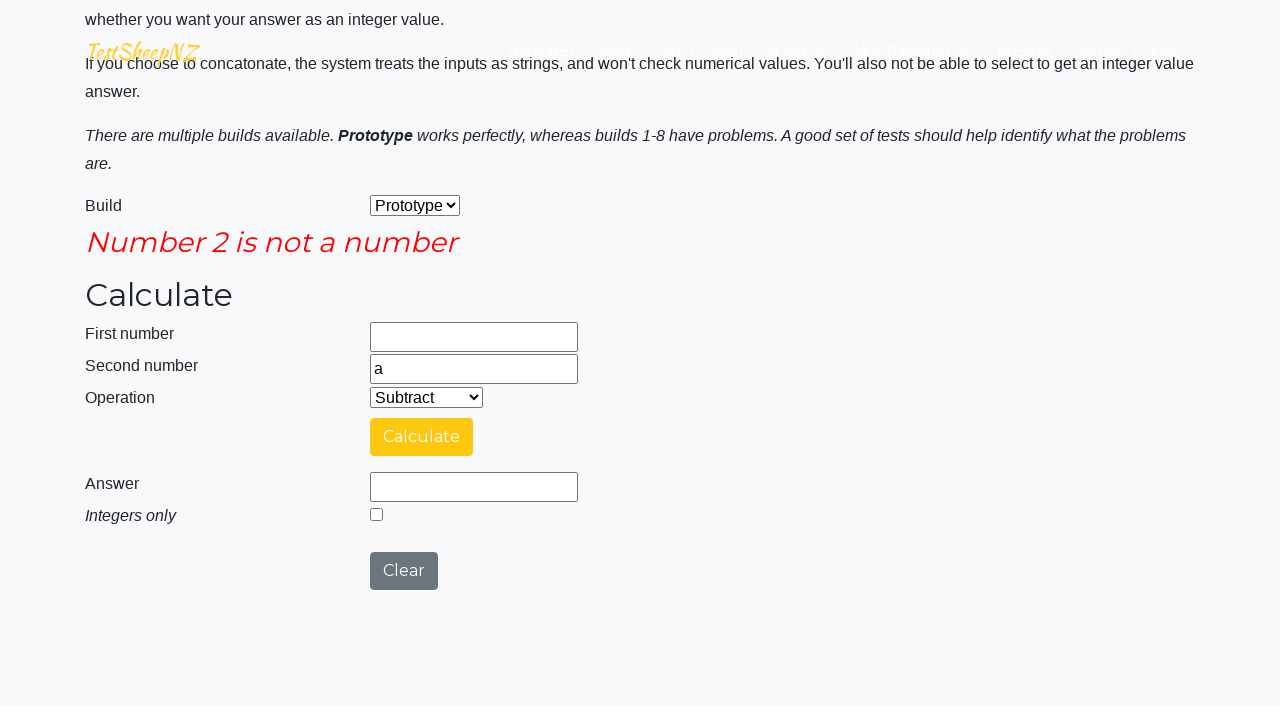

Verified error message text is 'Number 2 is not a number'
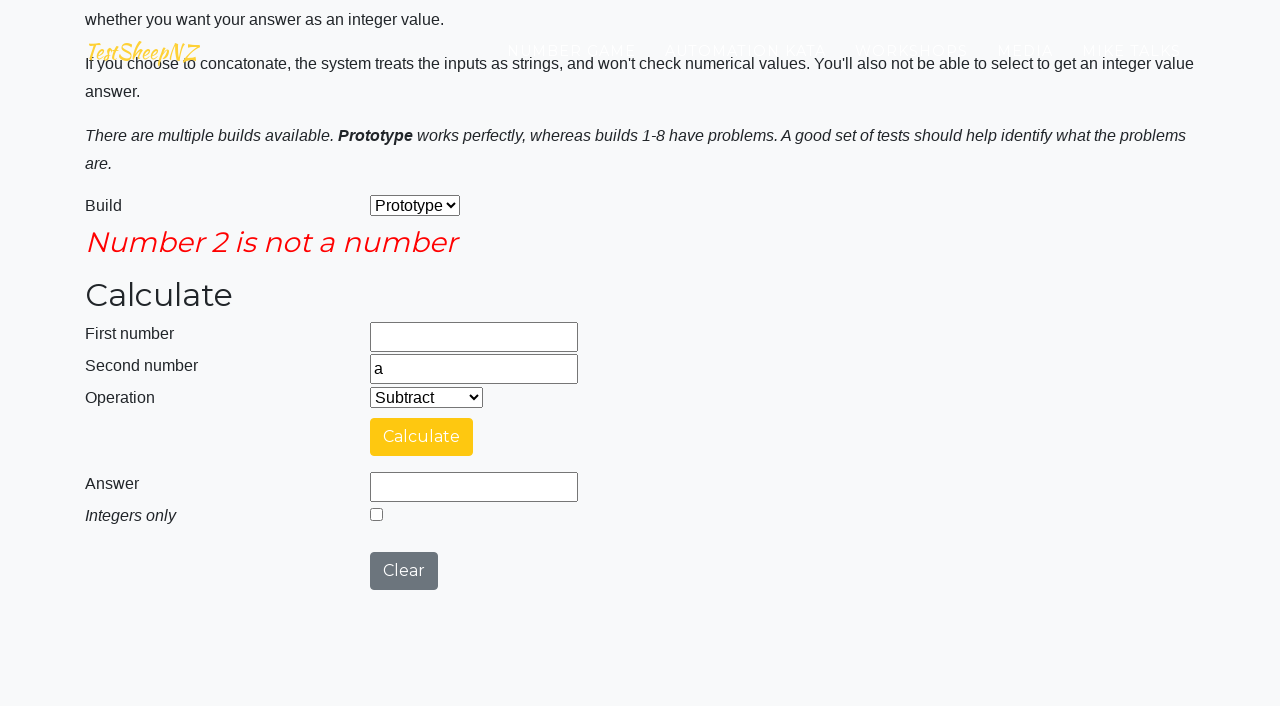

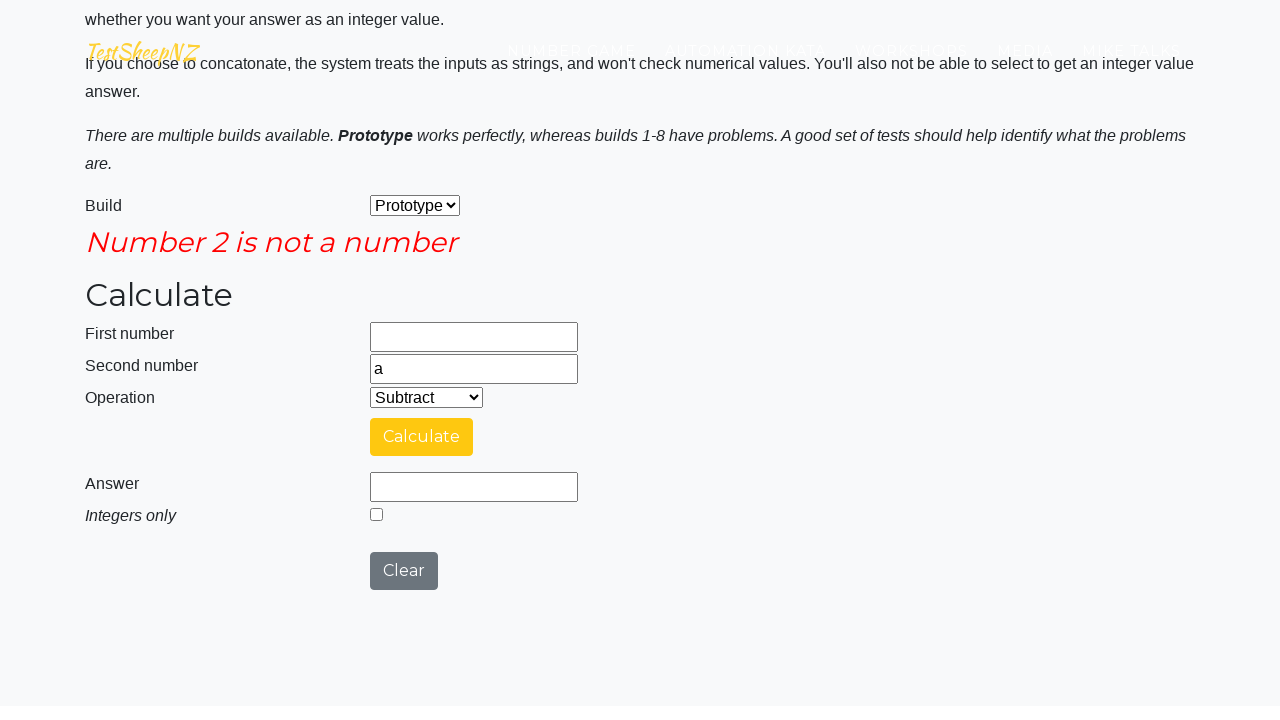